Automates JetBlue international flight check-in by filling in last name and confirmation code and submitting the initial search form.

Starting URL: https://checkin.jetblue.com/checkin/

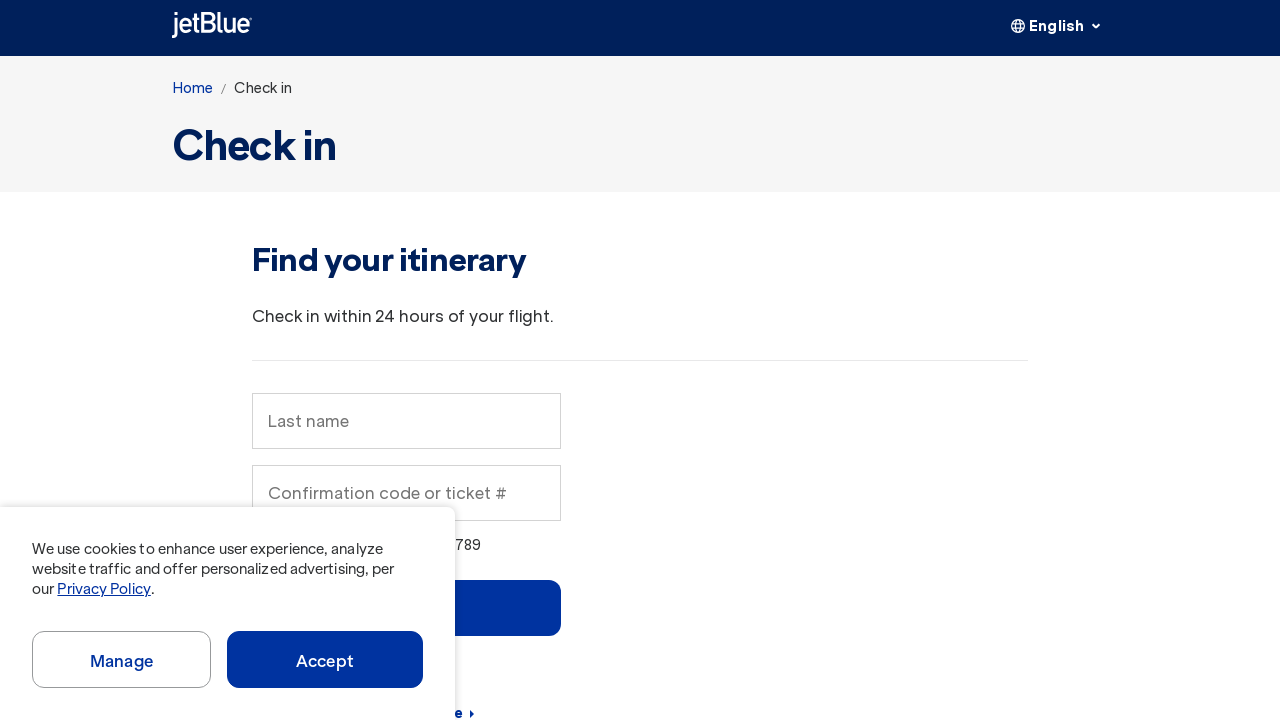

Last name field loaded and ready
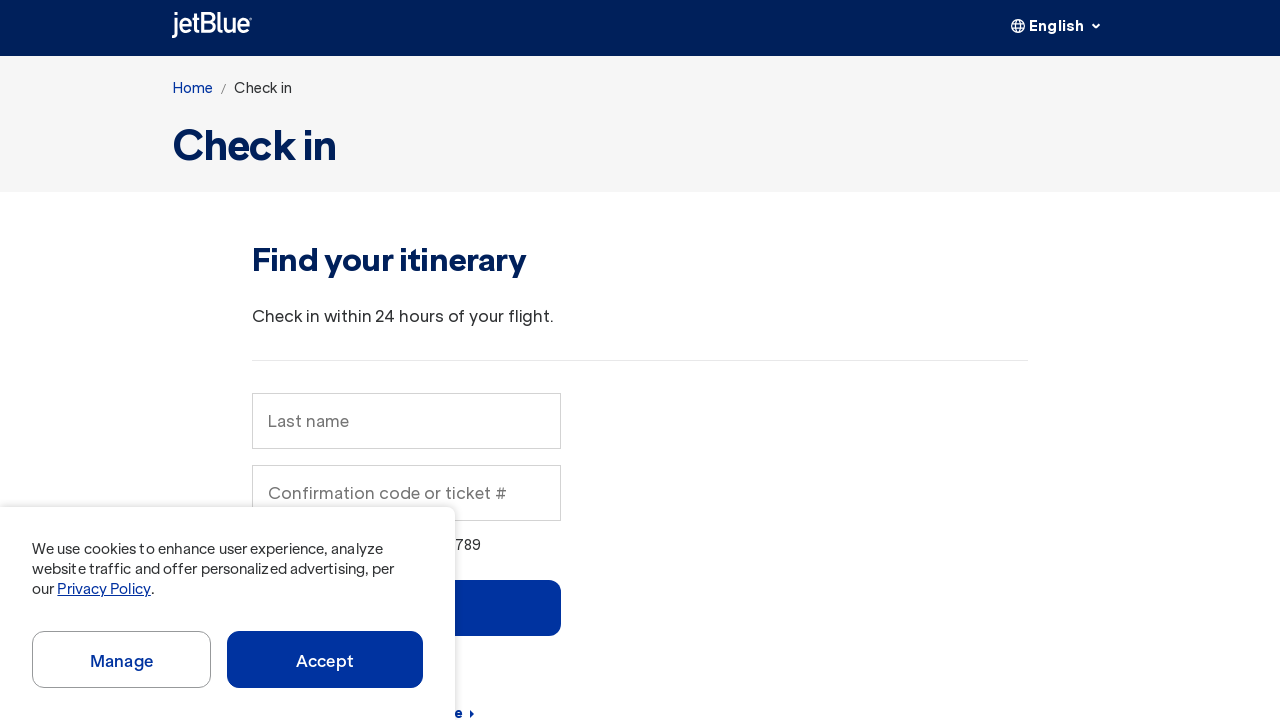

Located last name field element
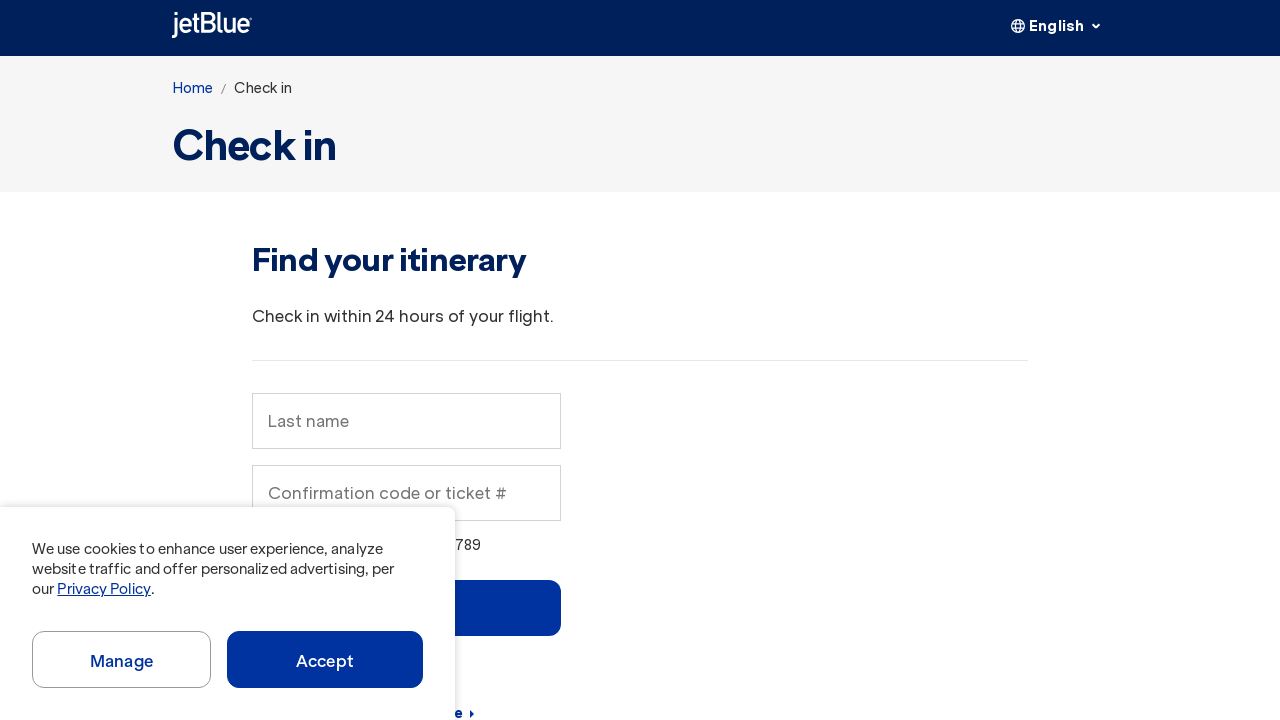

Cleared last name field on xpath=/html/body/jb-app/main/jb-search/jb-search-form/div[2]/div/form/div/div/jb
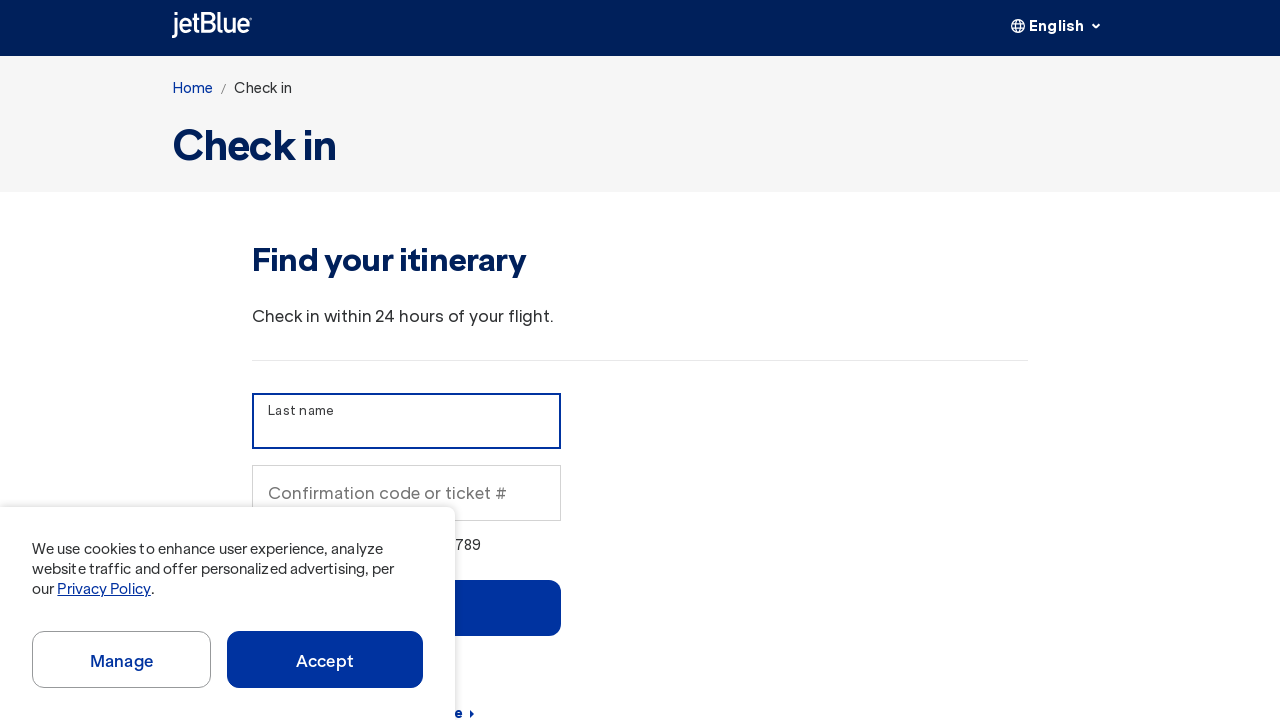

Filled last name field with 'Martinez' on xpath=/html/body/jb-app/main/jb-search/jb-search-form/div[2]/div/form/div/div/jb
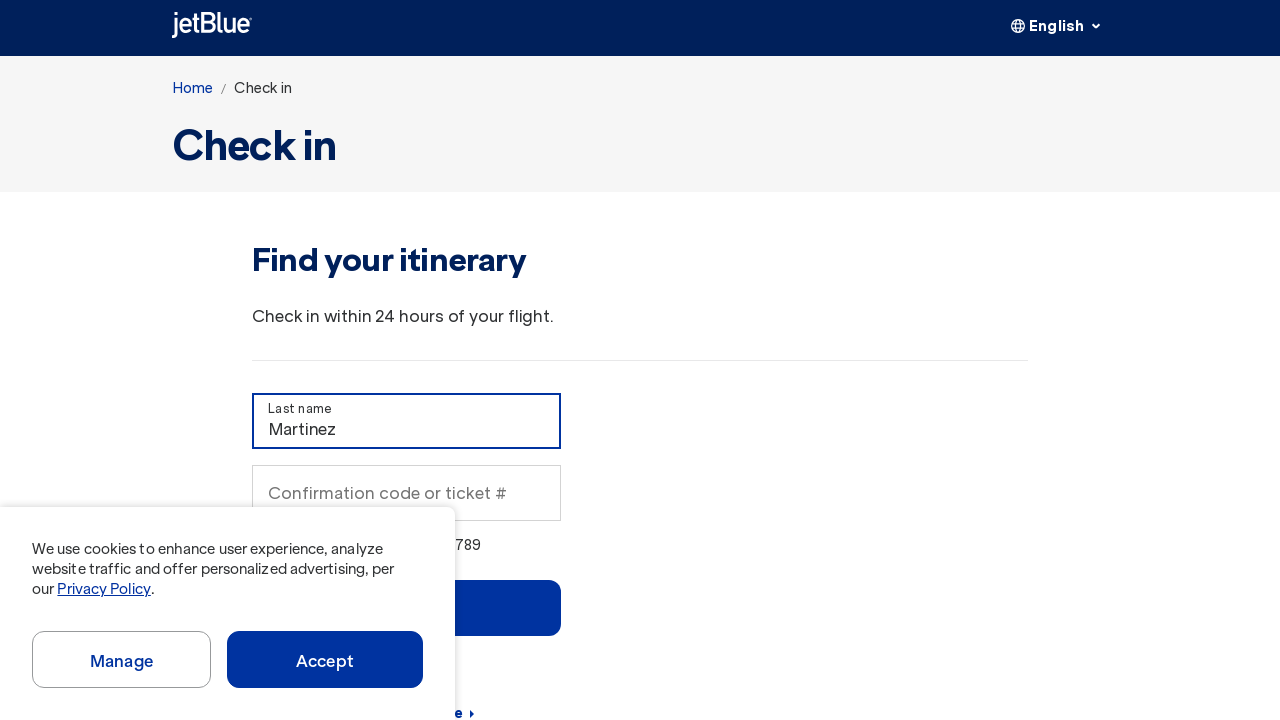

Located confirmation code field element
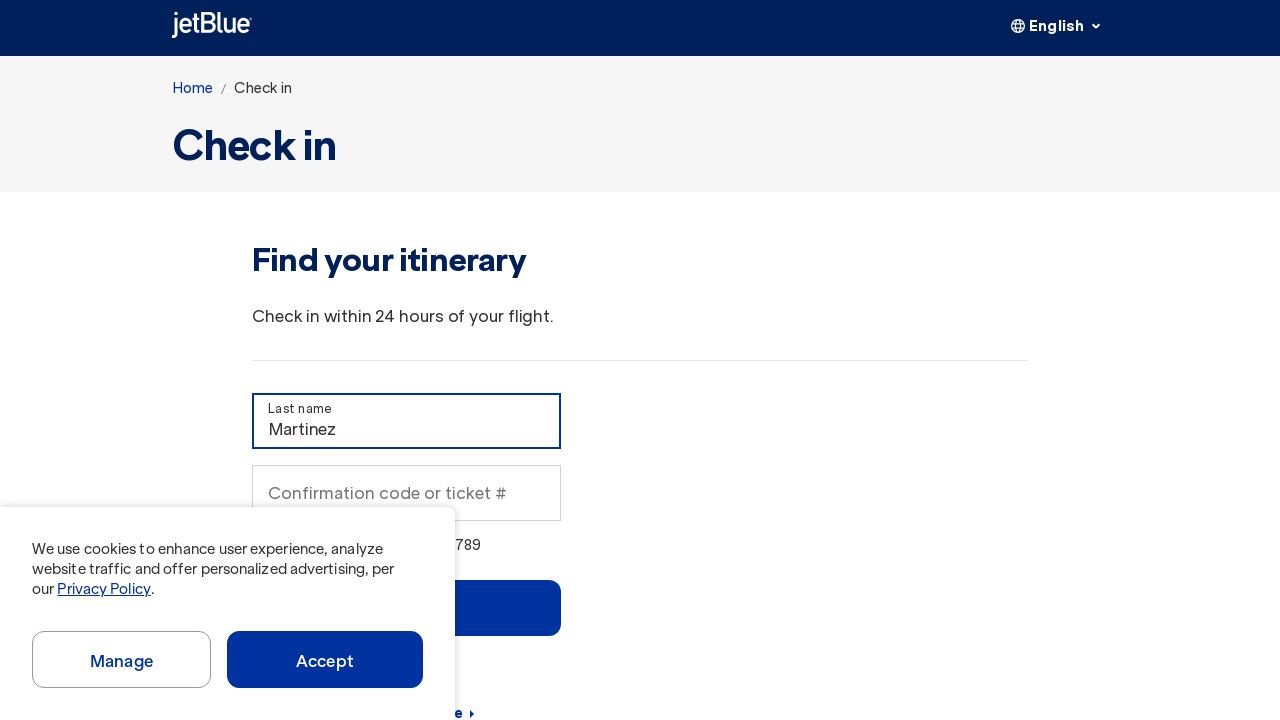

Cleared confirmation code field on xpath=/html/body/jb-app/main/jb-search/jb-search-form/div[2]/div/form/div/div/jb
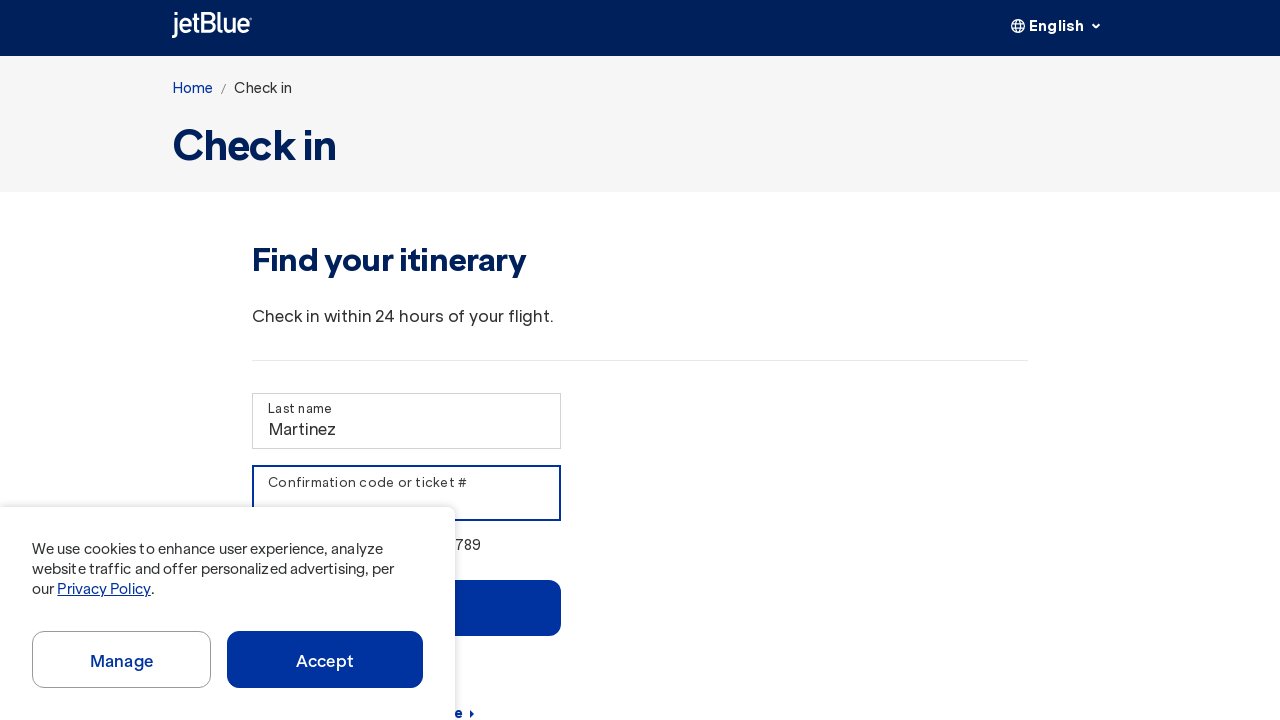

Filled confirmation code field with 'XYZW12' on xpath=/html/body/jb-app/main/jb-search/jb-search-form/div[2]/div/form/div/div/jb
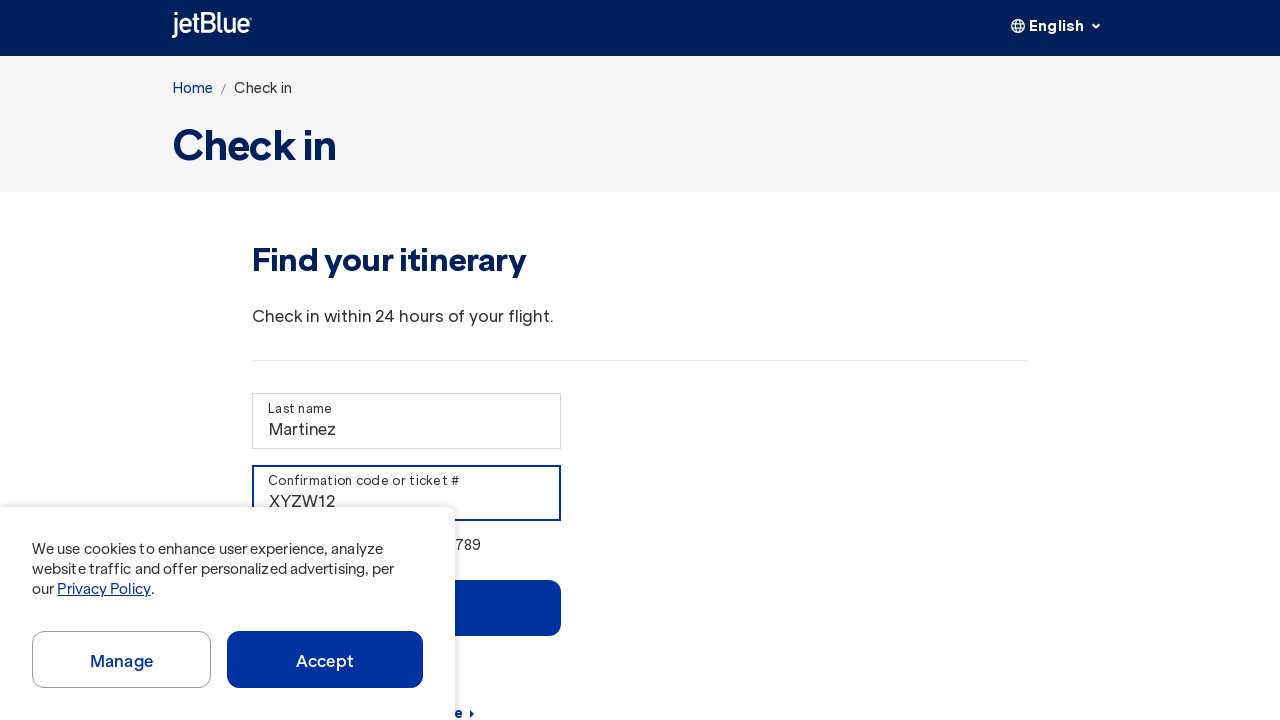

Submitted check-in form by pressing Enter on xpath=/html/body/jb-app/main/jb-search/jb-search-form/div[2]/div/form/div/div/jb
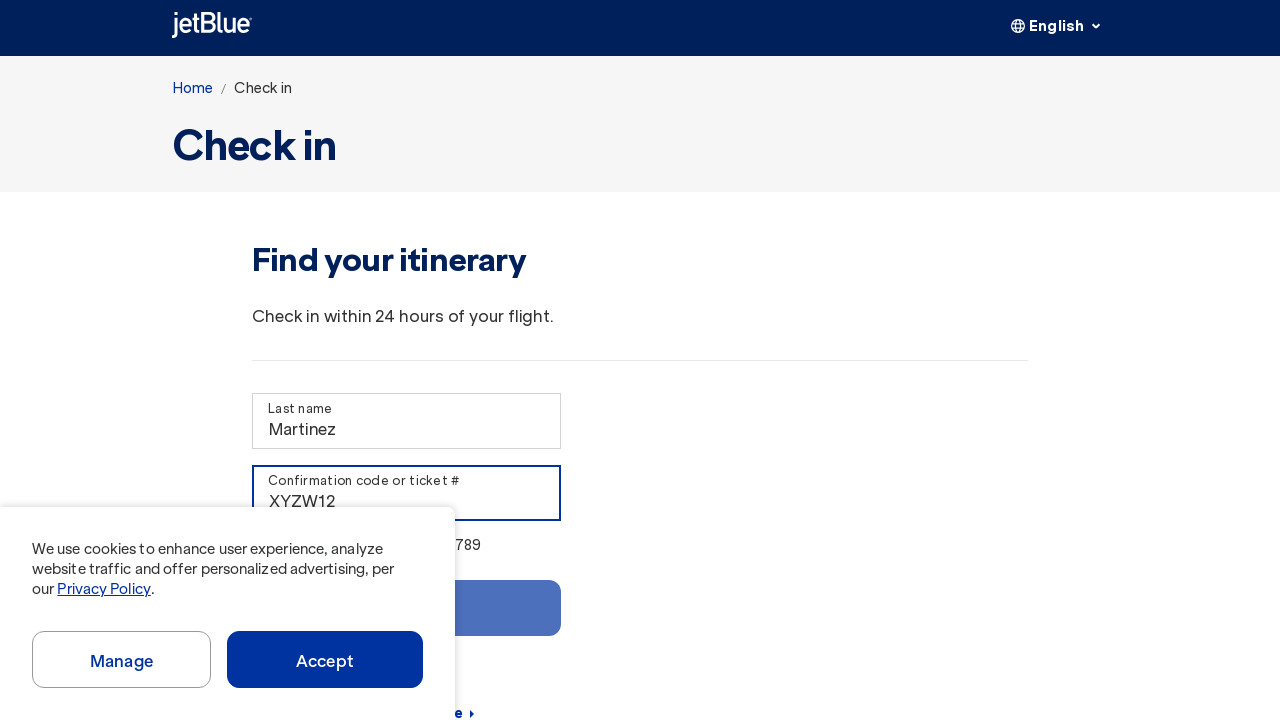

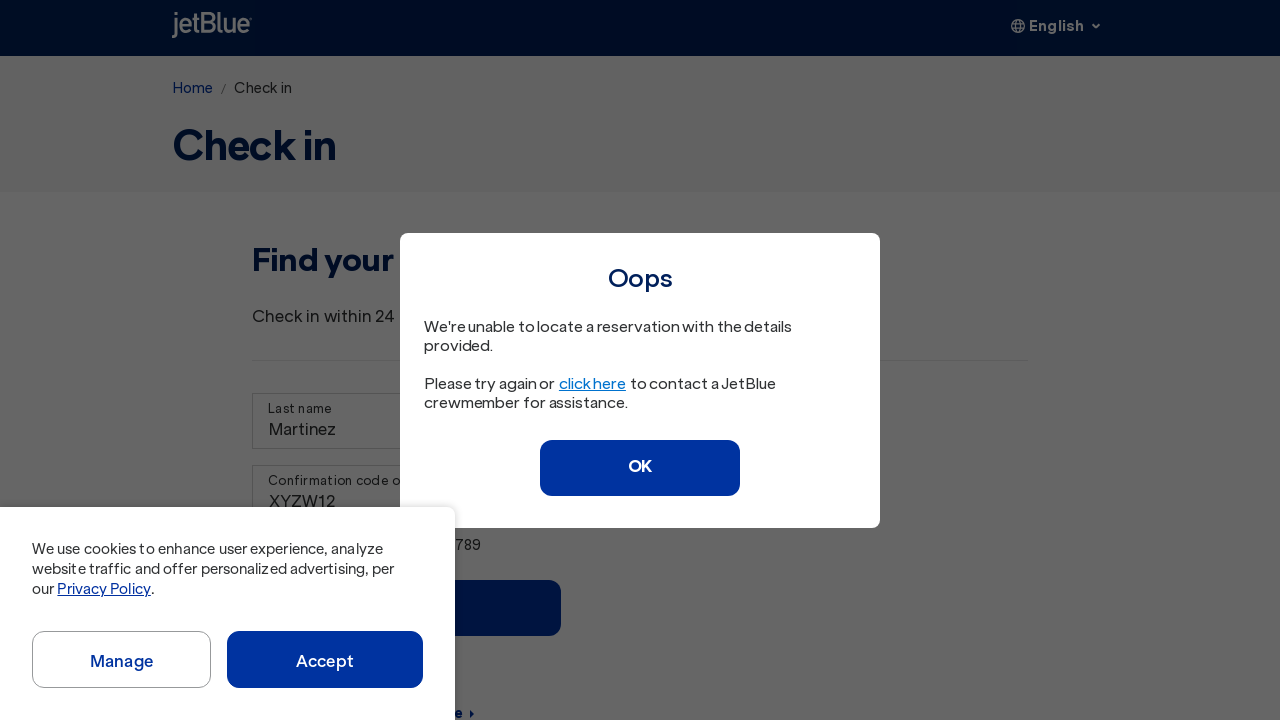